Tests a web form by filling a text input field with "Selenium", clicking the submit button, and verifying the success message "Received!" is displayed.

Starting URL: https://www.selenium.dev/selenium/web/web-form.html

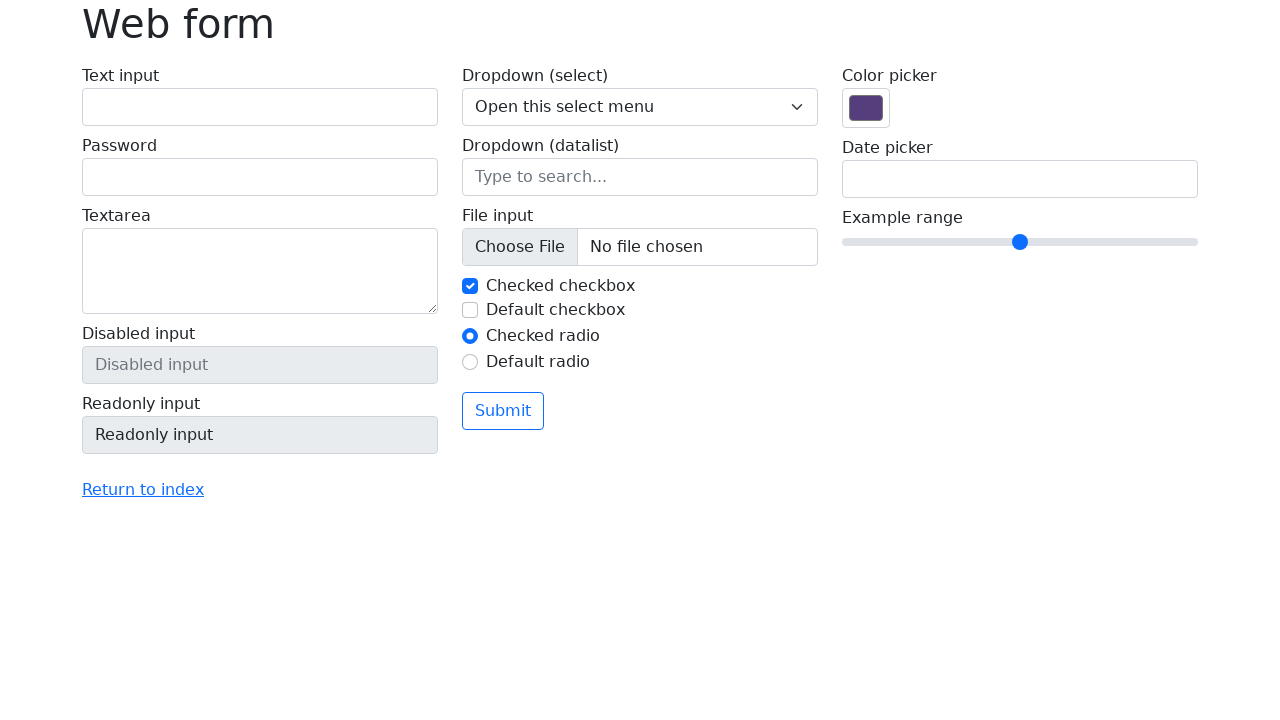

Verified page title is 'Web form'
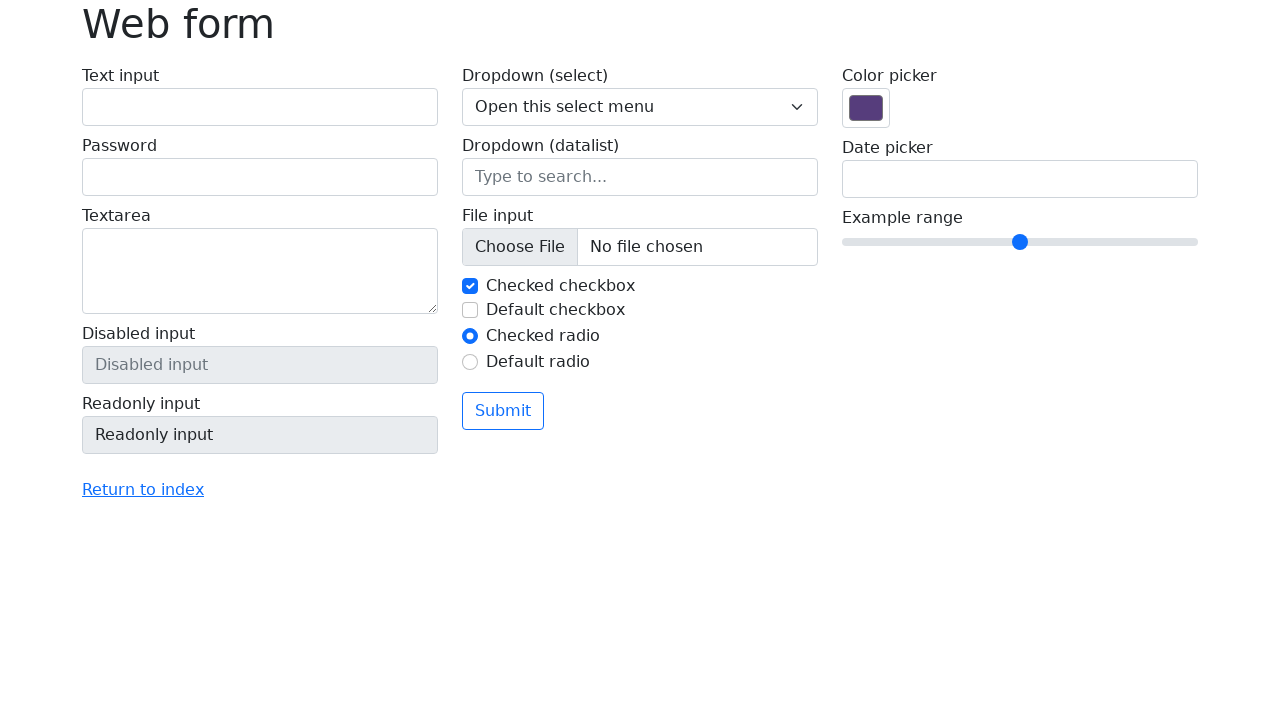

Filled text input field with 'Selenium' on input[name='my-text']
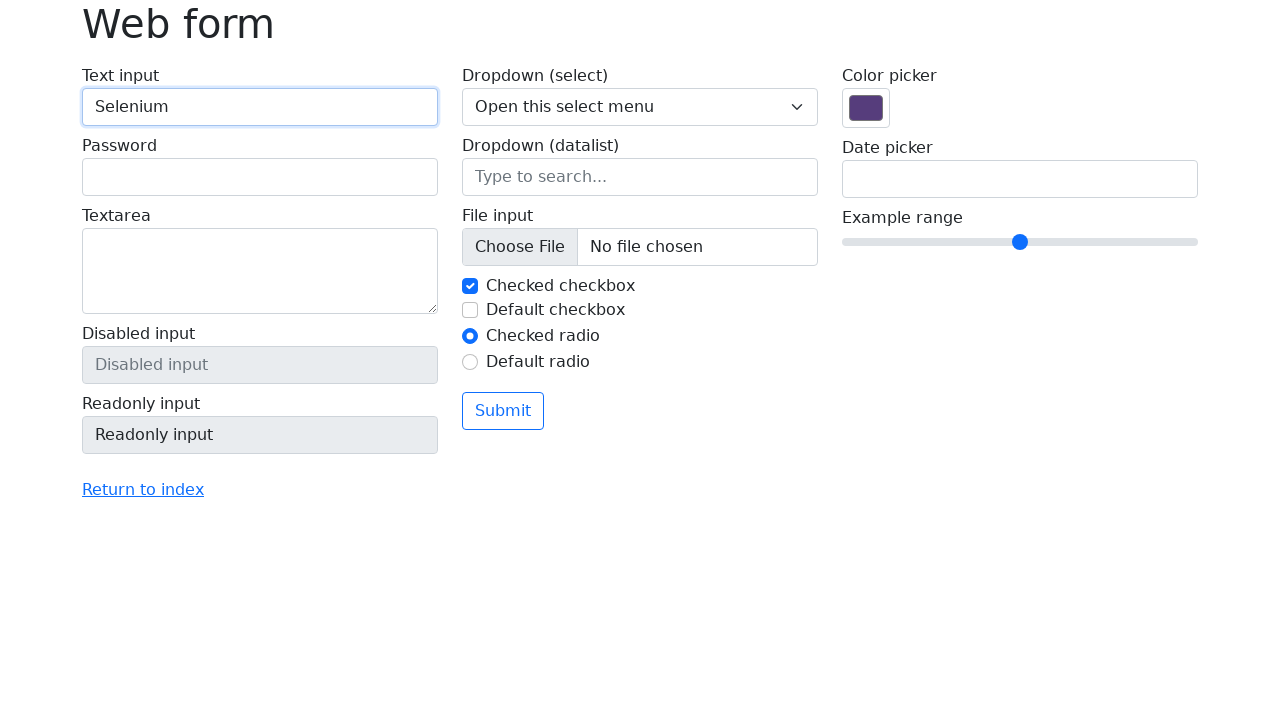

Clicked the submit button at (503, 411) on button
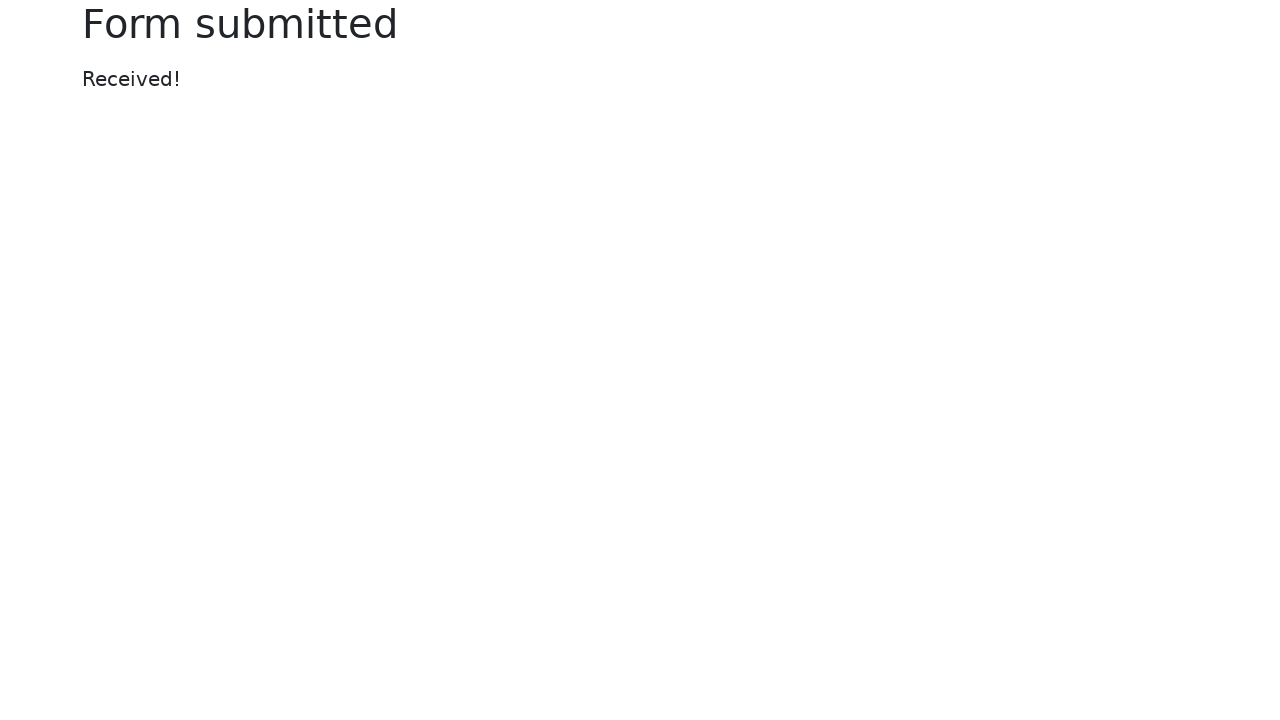

Success message element appeared
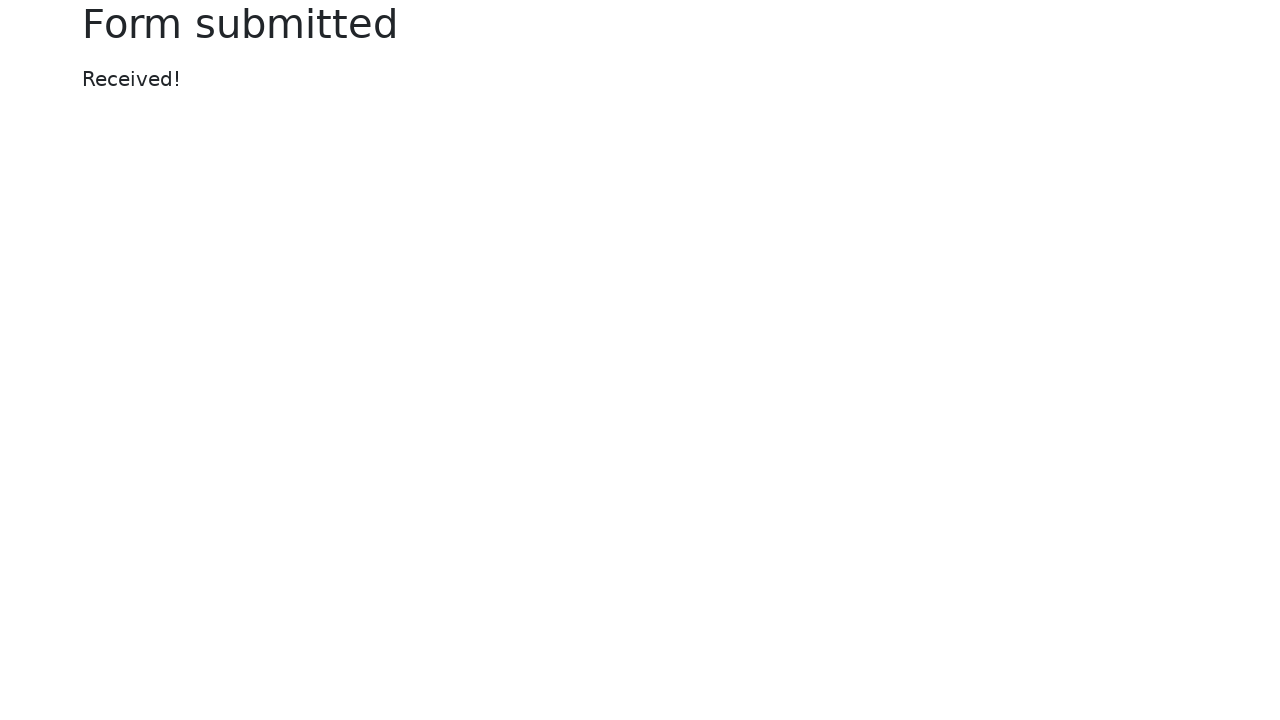

Verified success message displays 'Received!'
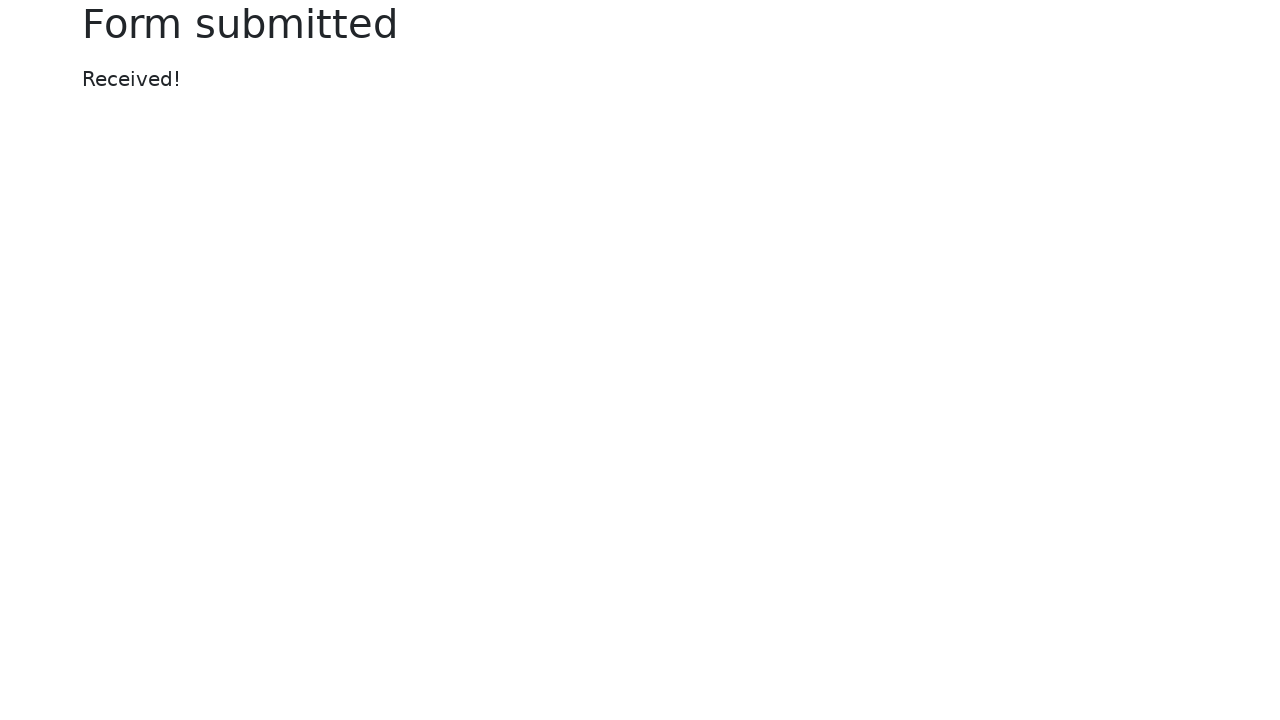

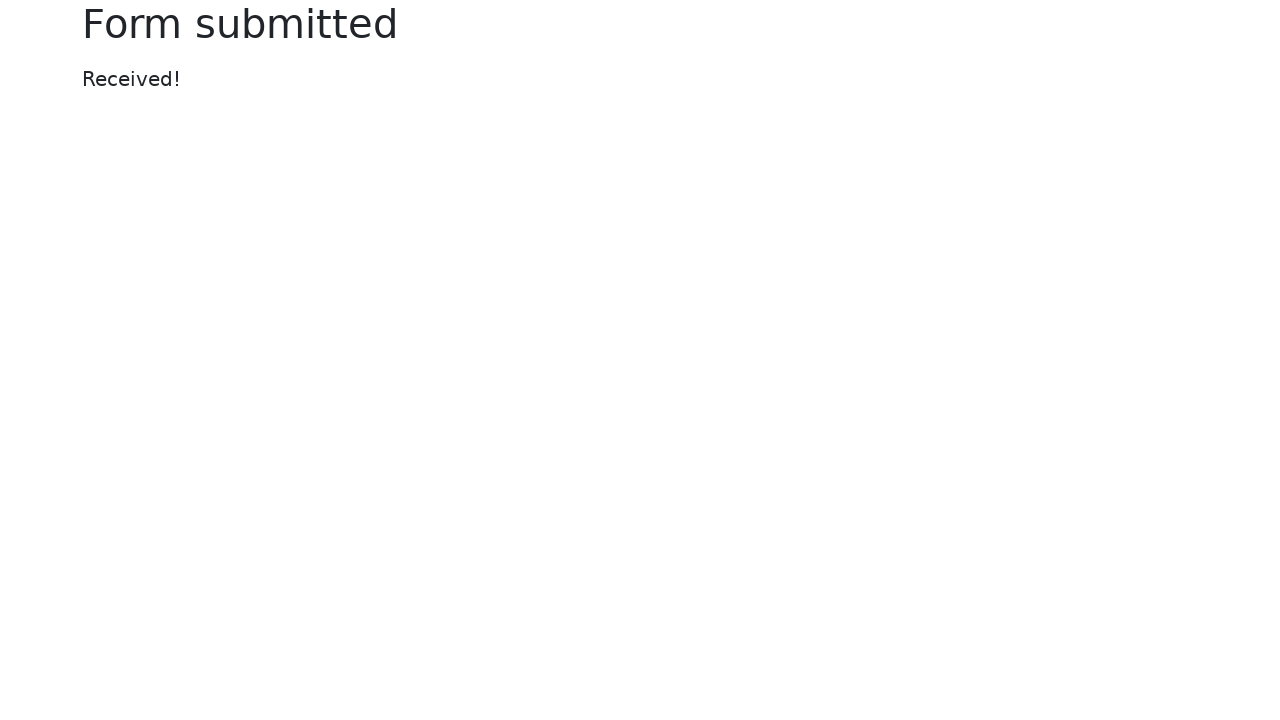